Tests the resizable widget on jQuery UI by dragging the resize handle to expand the element horizontally

Starting URL: https://jqueryui.com/resizable/

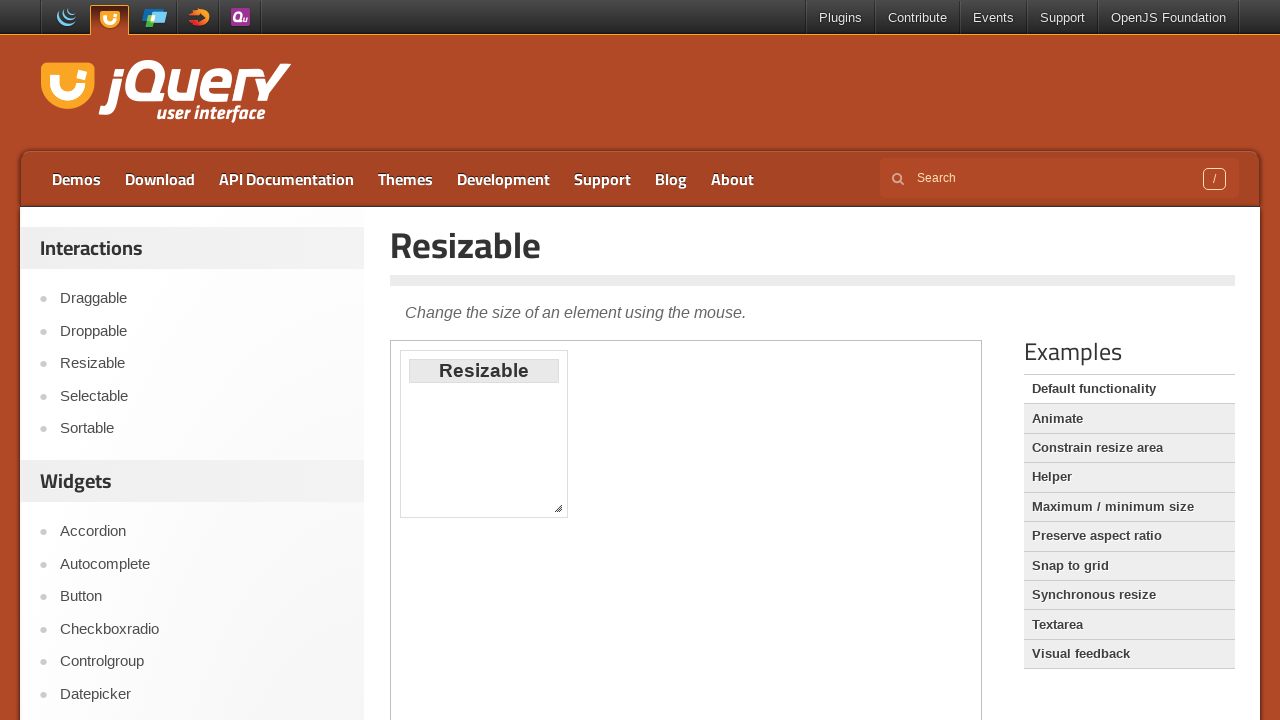

Located iframe containing resizable element
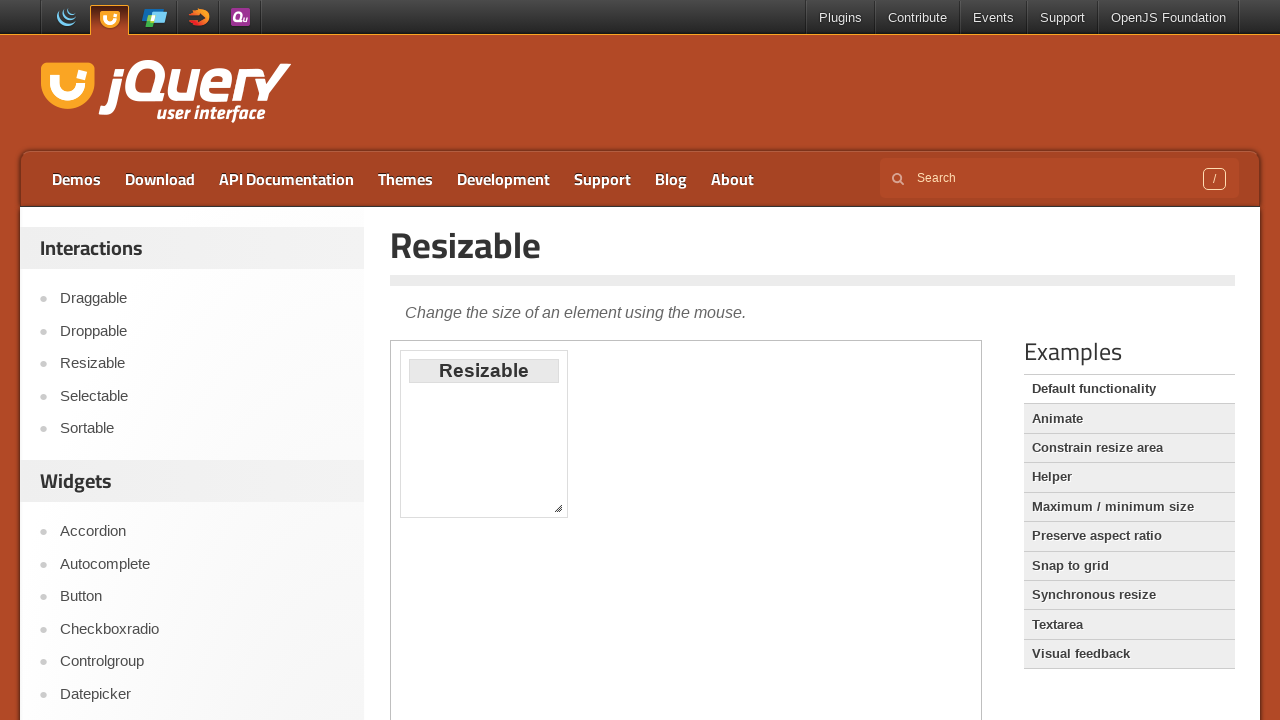

Located resize handle element
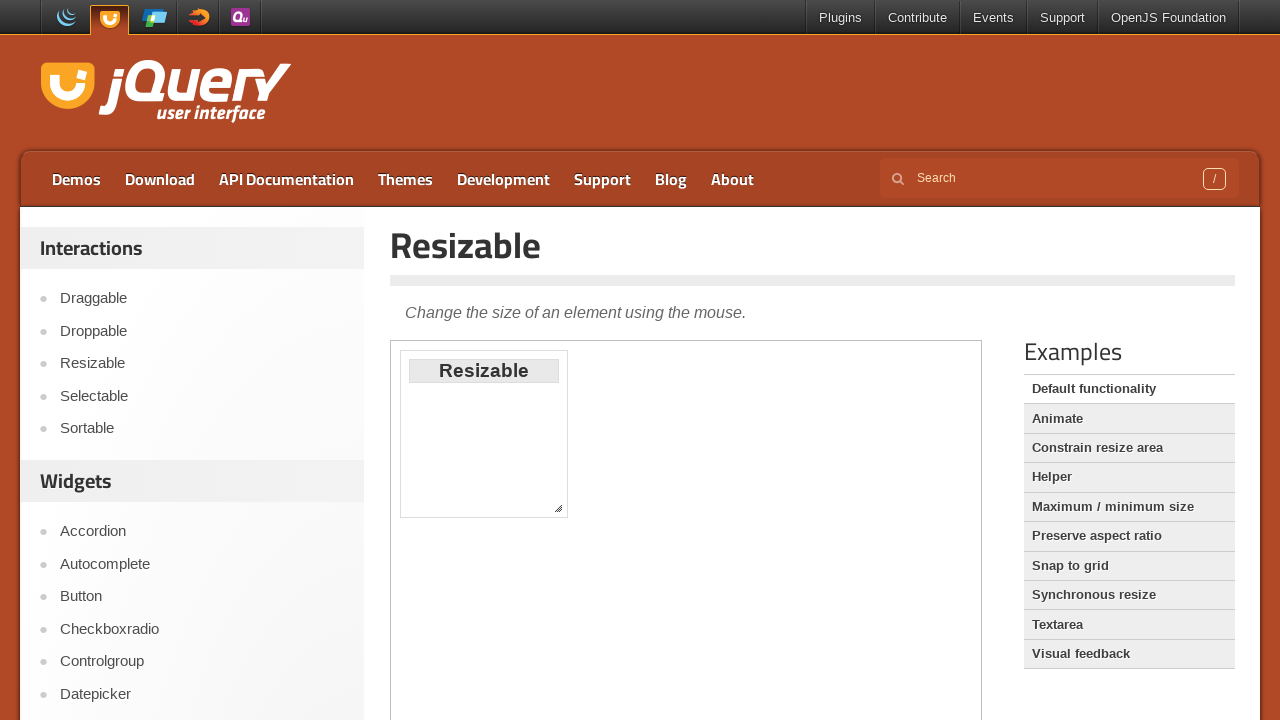

Resize handle became visible
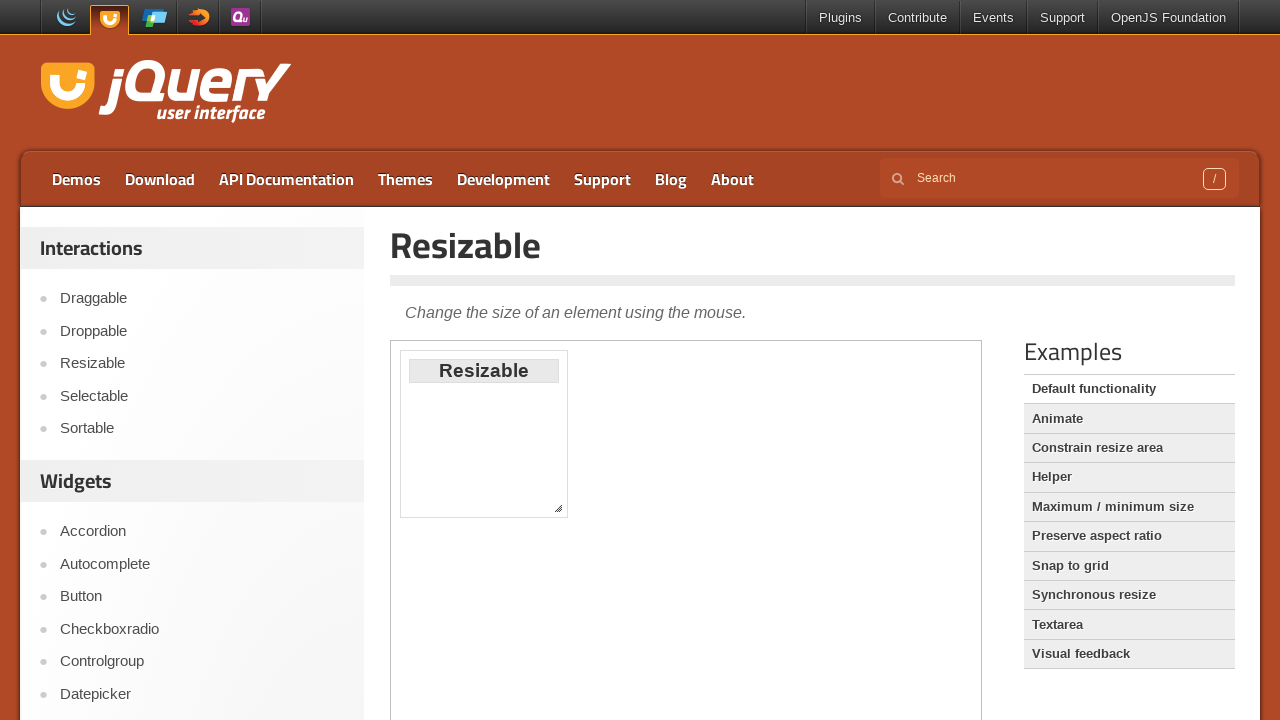

Retrieved bounding box of resize handle
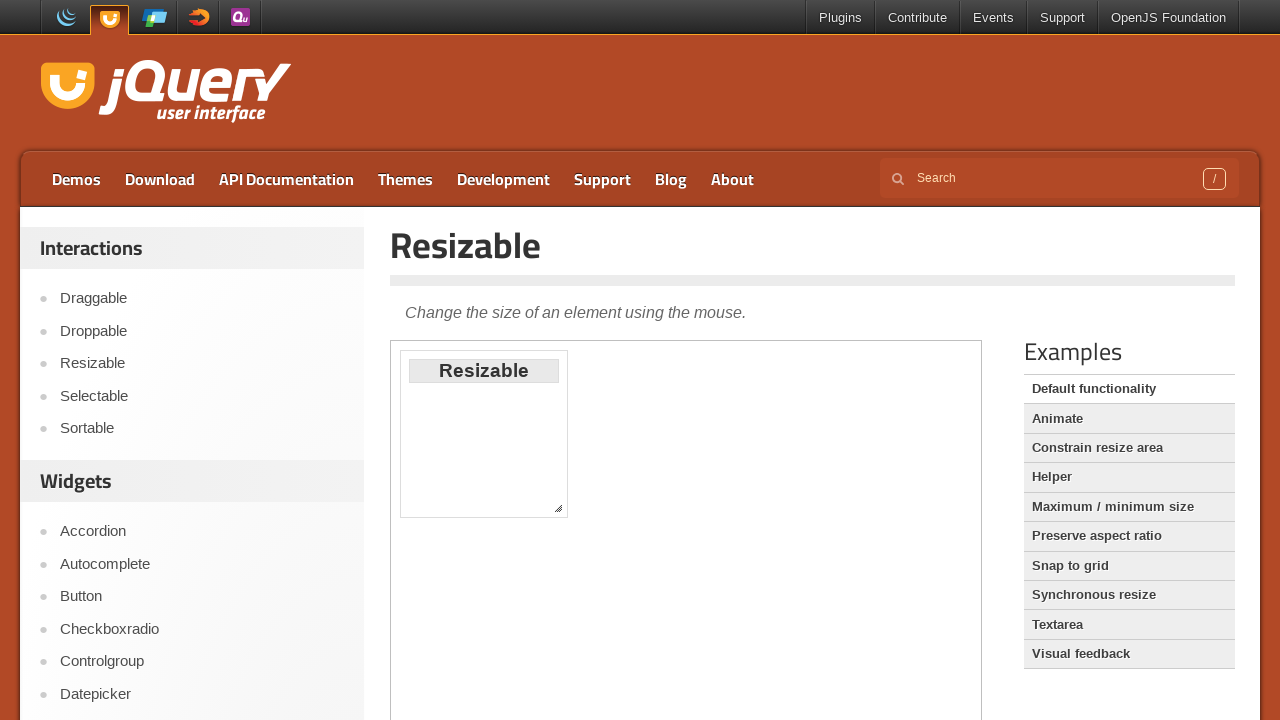

Moved mouse to center of resize handle at (558, 508)
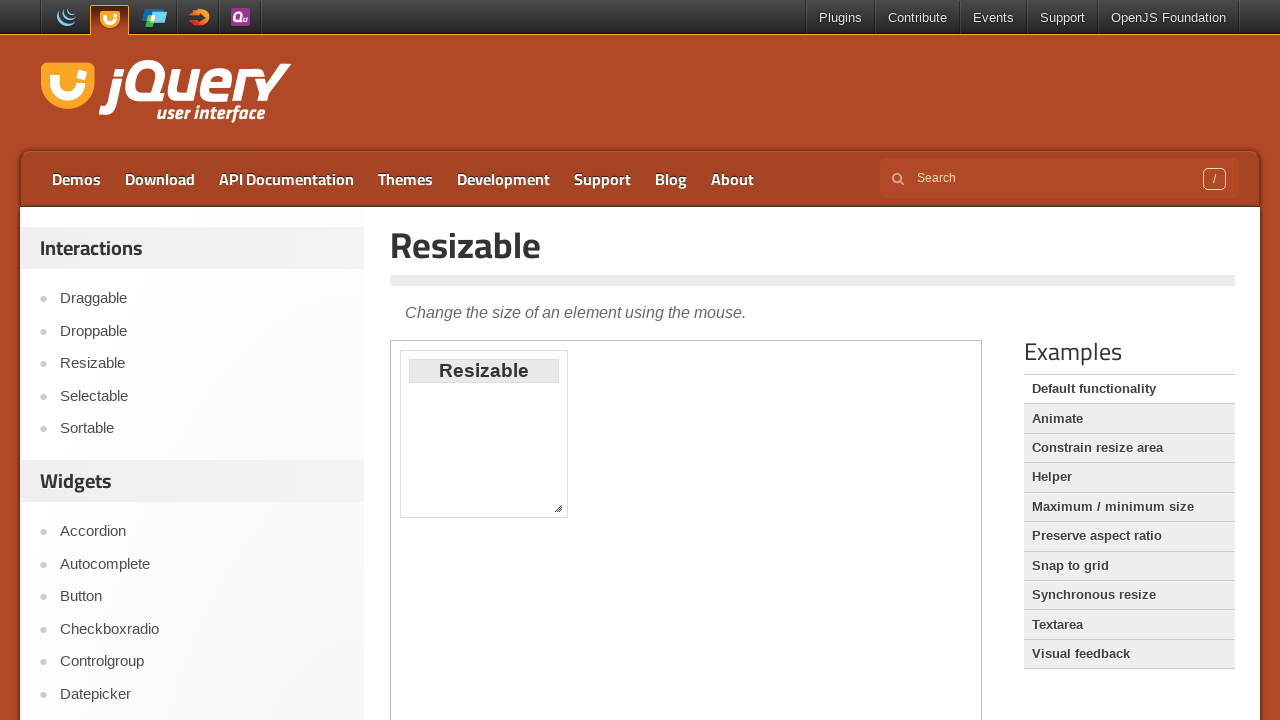

Pressed down mouse button on resize handle at (558, 508)
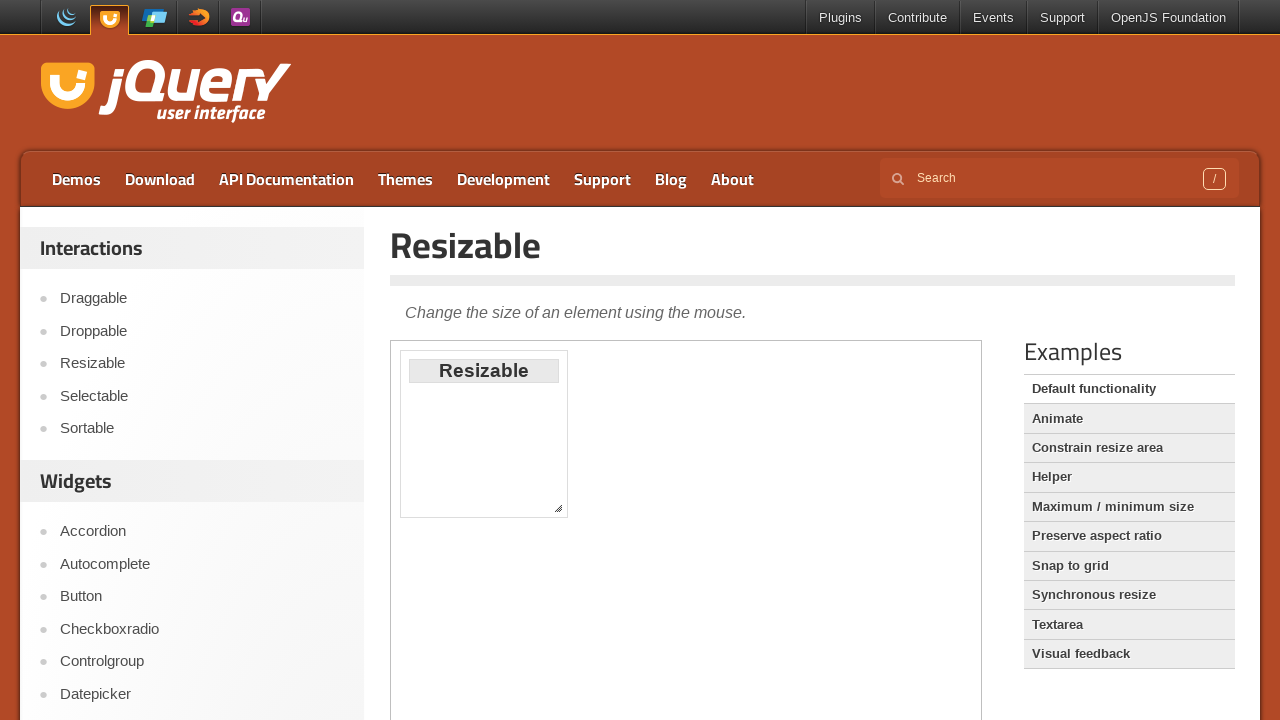

Dragged resize handle 200 pixels to the right at (758, 508)
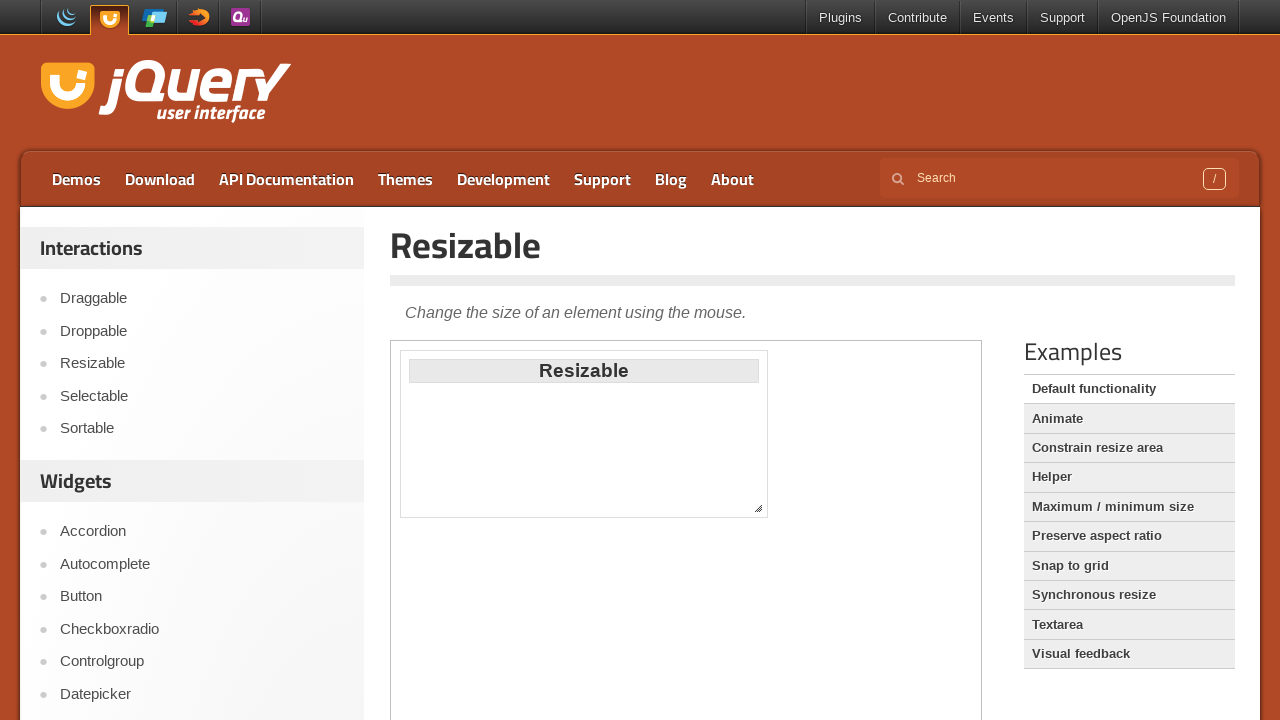

Released mouse button, resizable element expanded horizontally at (758, 508)
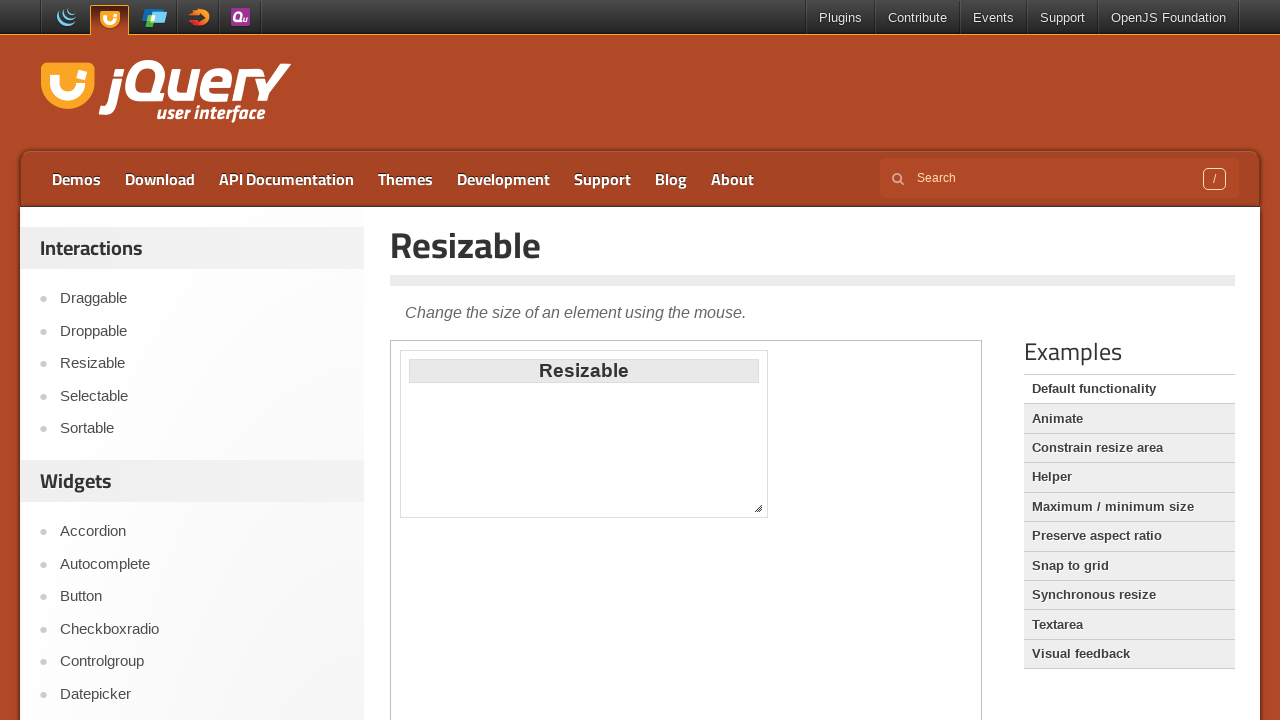

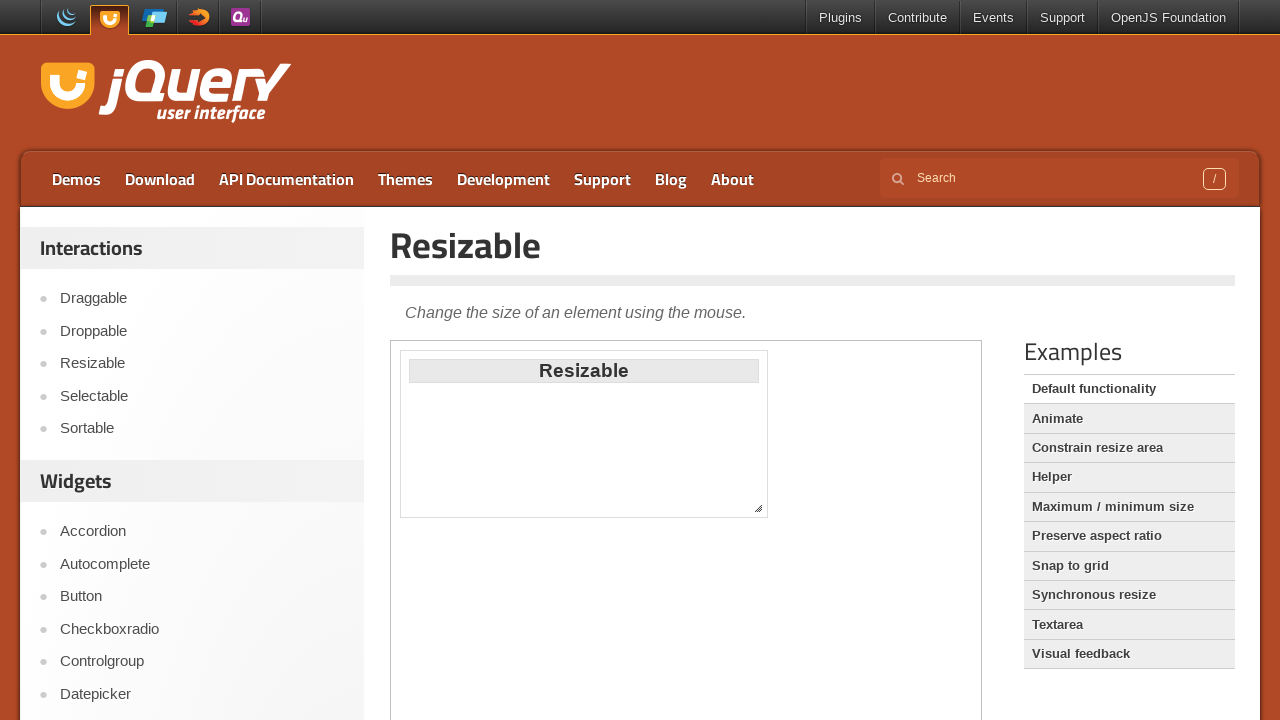